Tests the small modal dialog by clicking the small modal button, verifying the modal title is "Small Modal", and closing it

Starting URL: https://demoqa.com/modal-dialogs

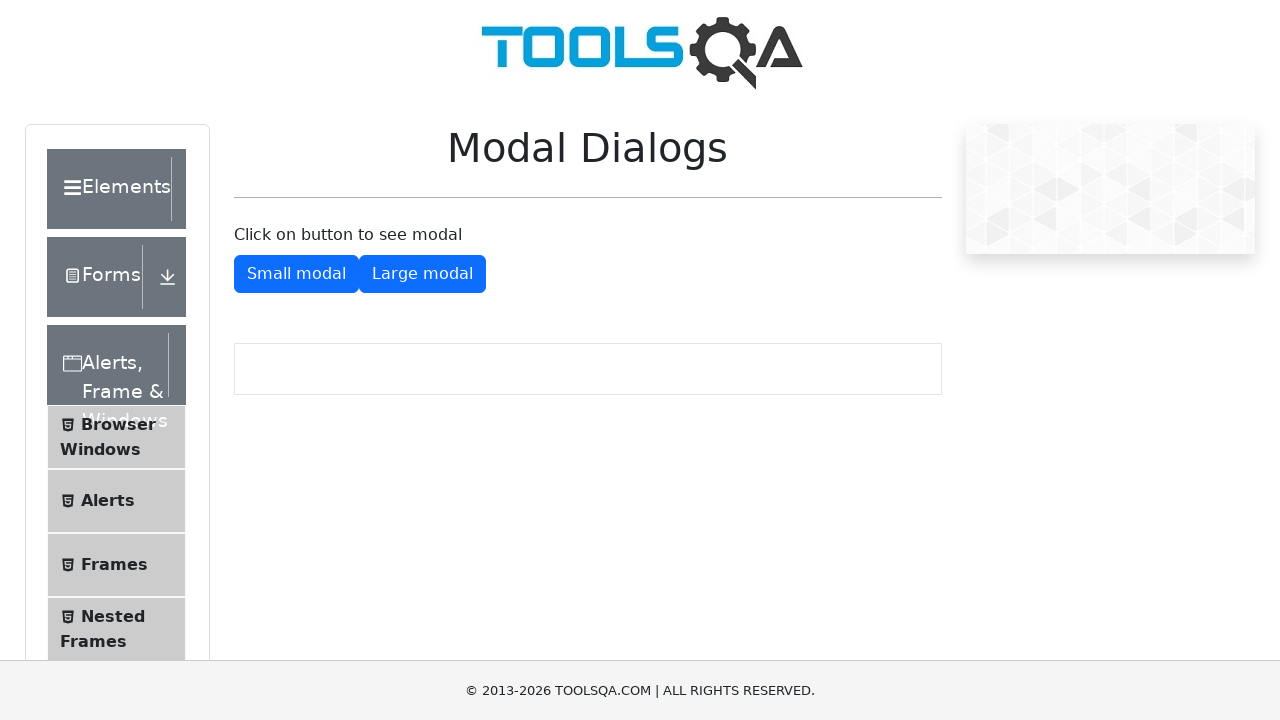

Clicked small modal button at (296, 274) on #showSmallModal
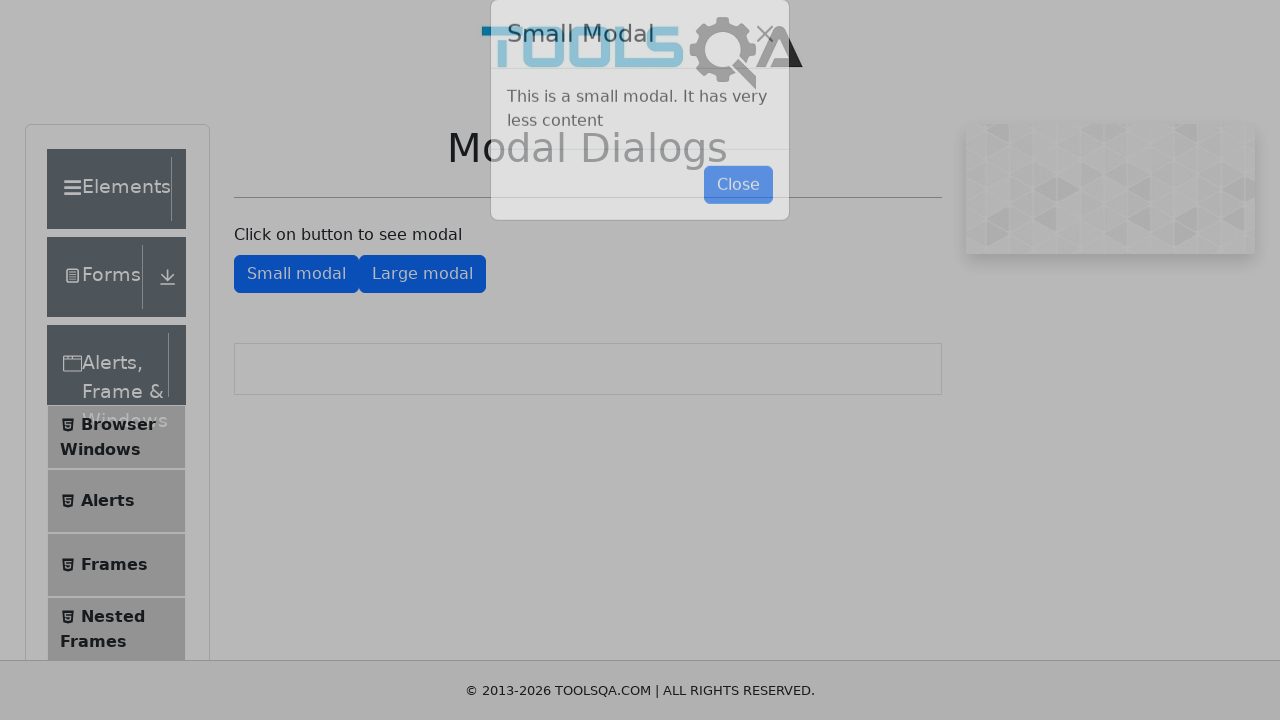

Small modal dialog appeared
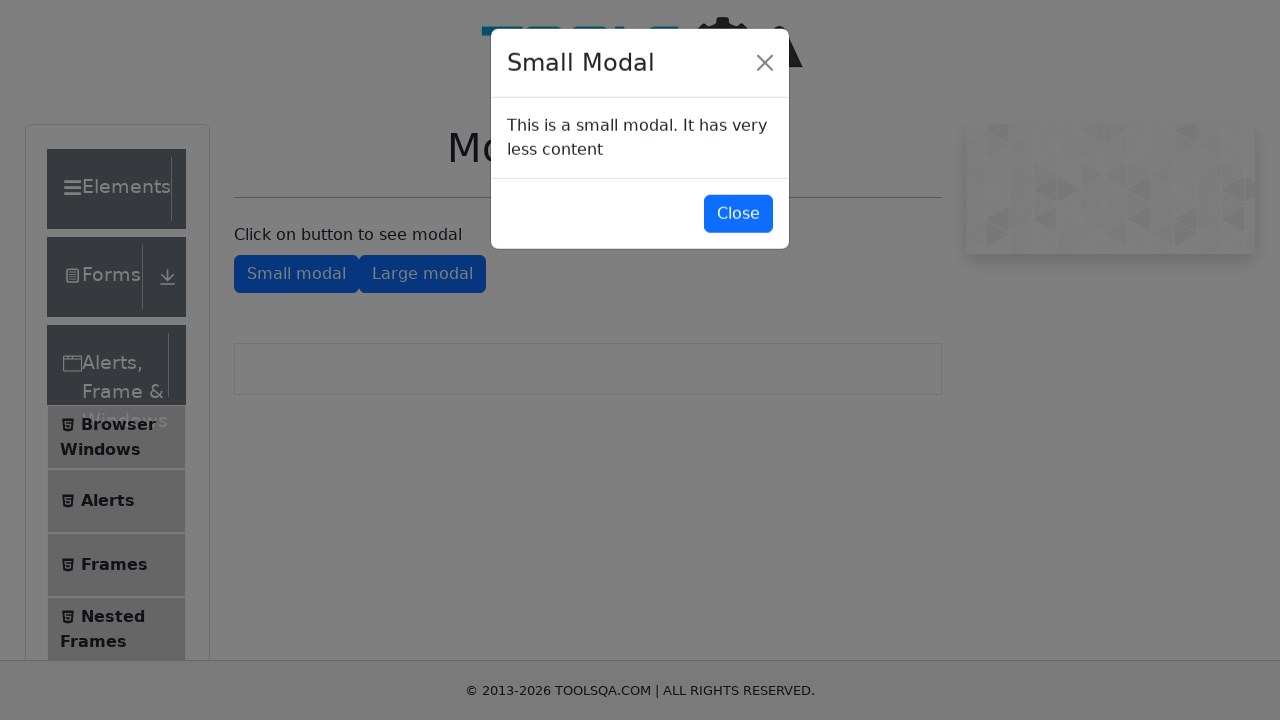

Retrieved modal title text
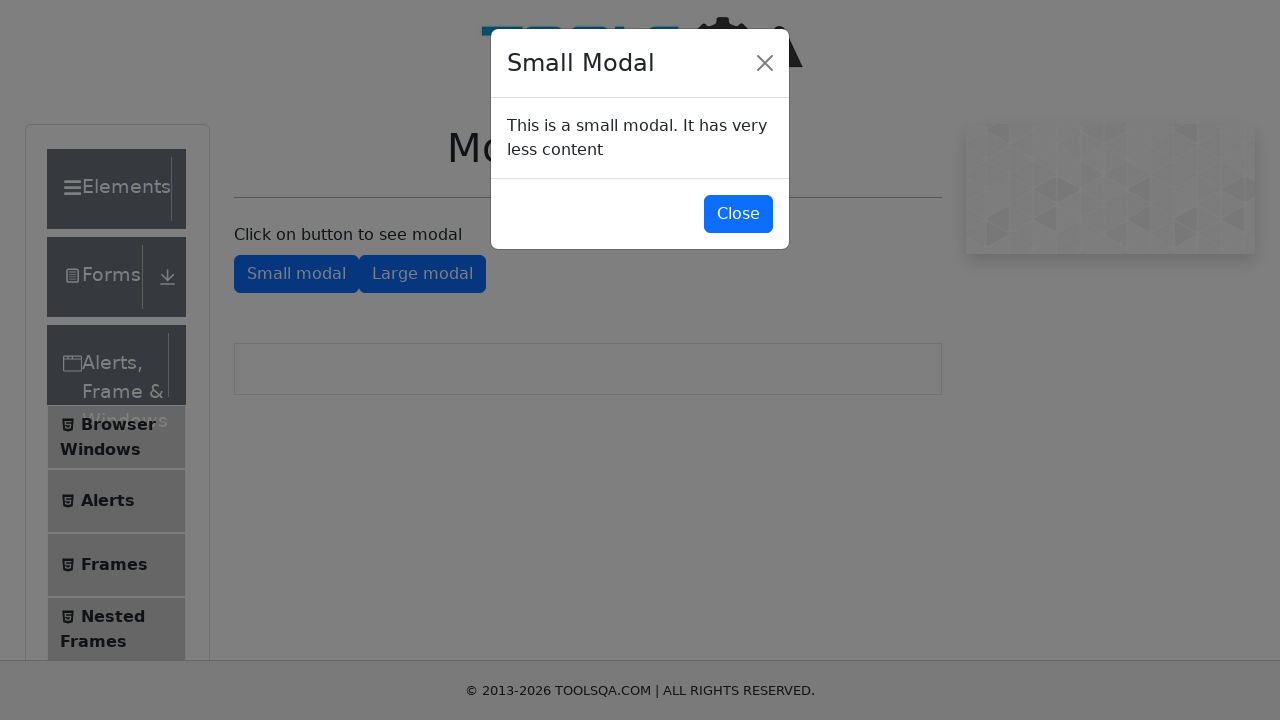

Verified modal title is 'Small Modal'
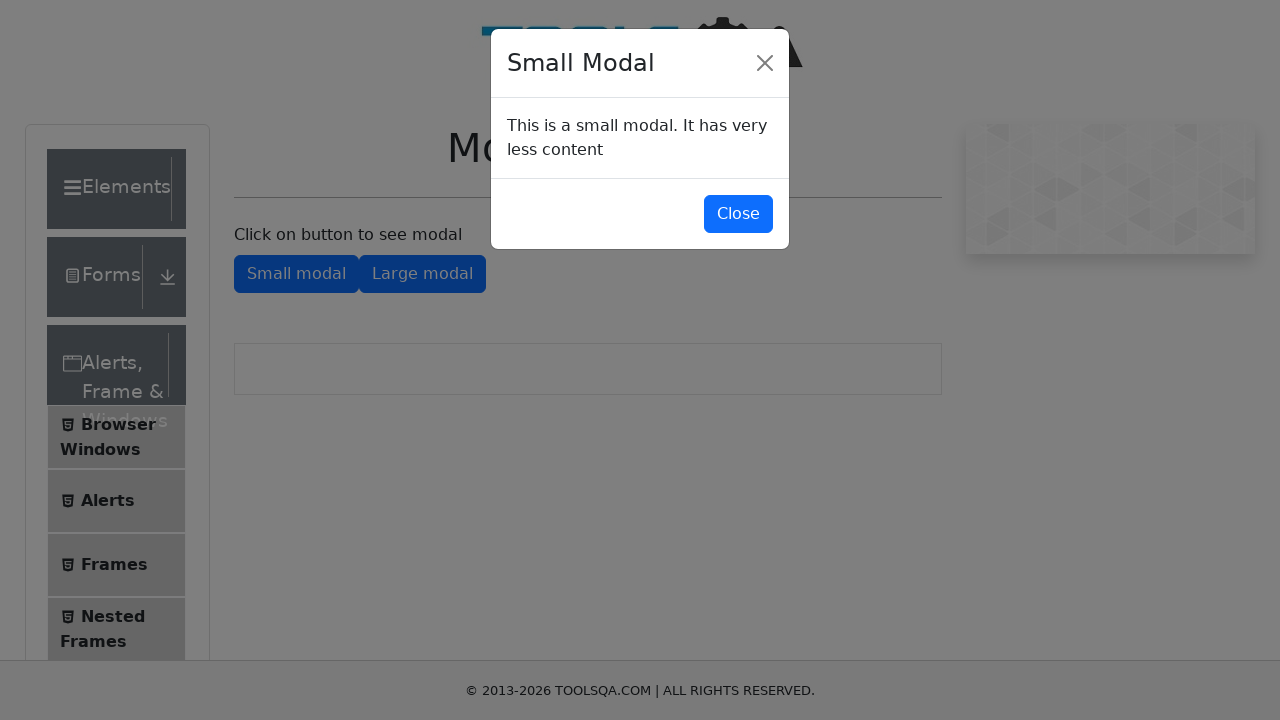

Clicked close button to close the modal at (738, 214) on #closeSmallModal
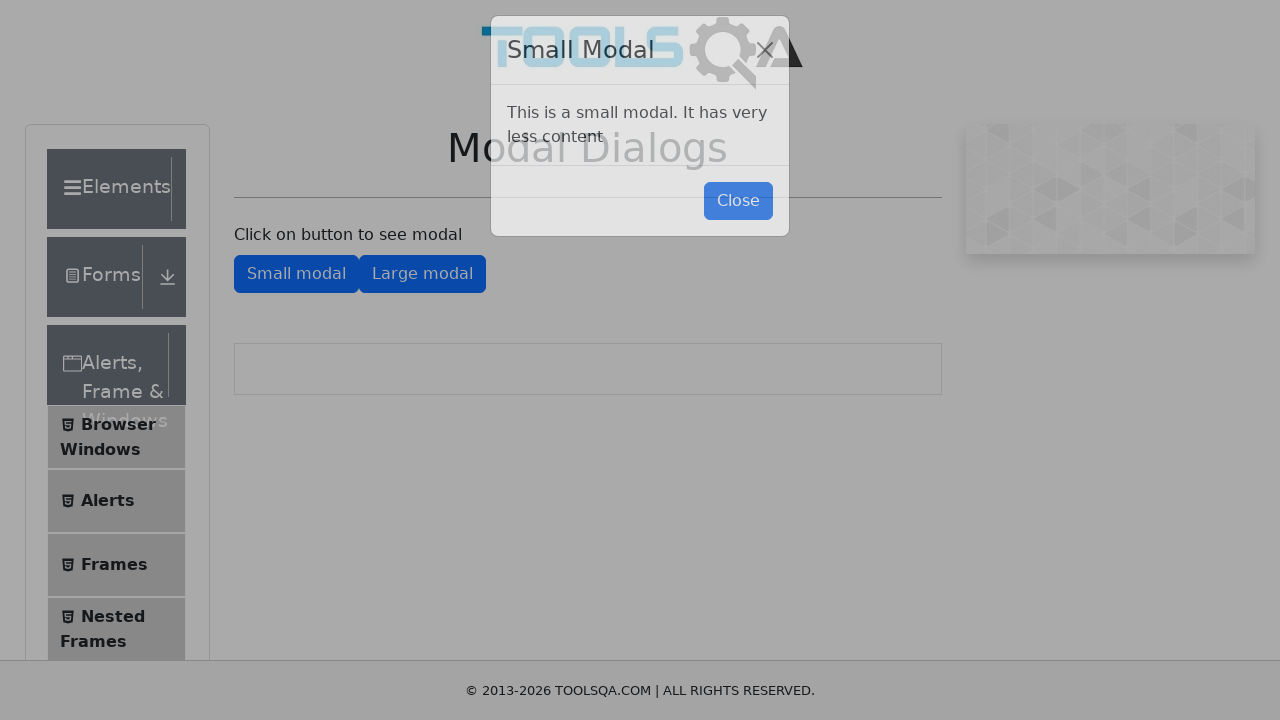

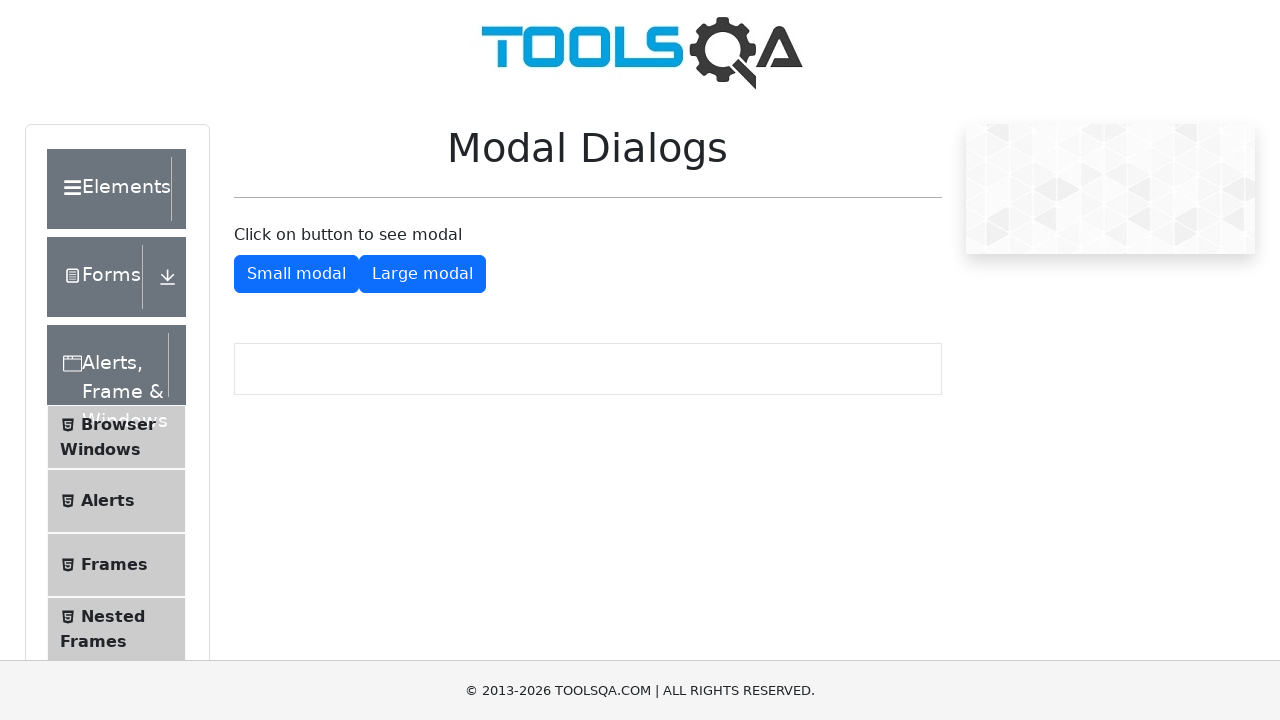